Tests the DemoQA Elements Text Box form by navigating to the text box section, filling in various fields (name, email with multiple formats, addresses), and submitting the form to verify form validation behavior.

Starting URL: https://demoqa.com

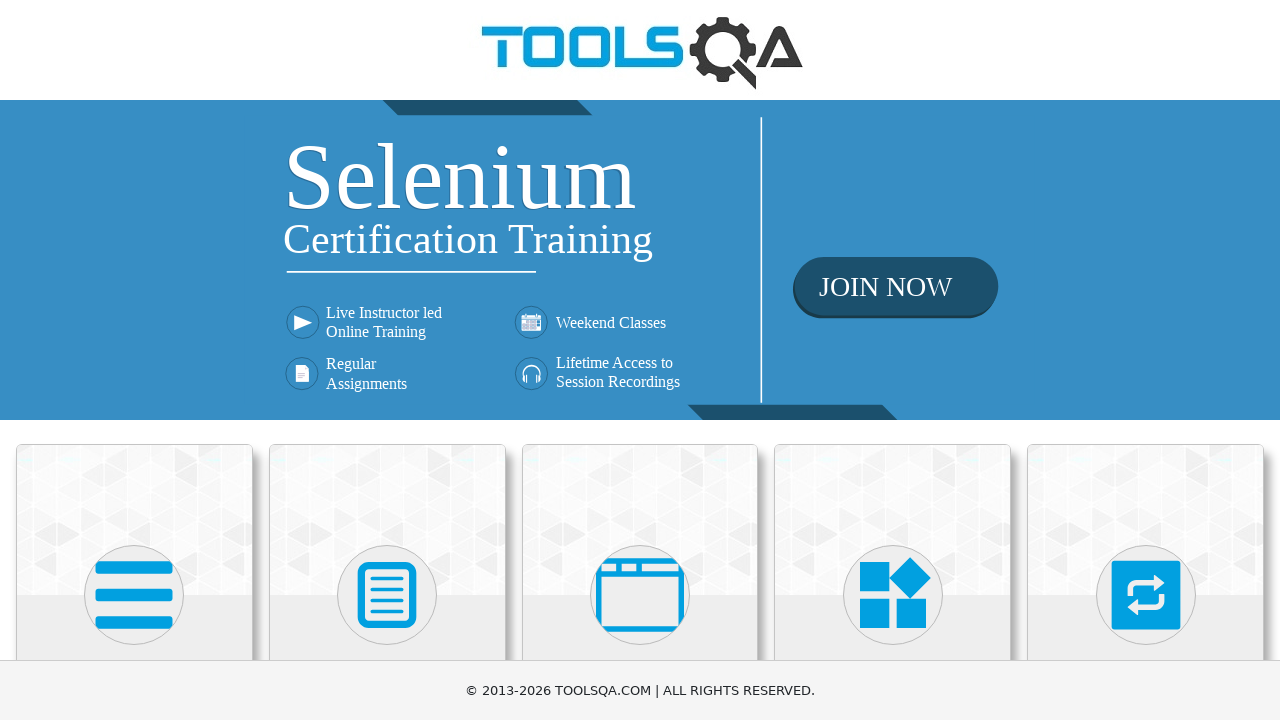

Clicked on Elements menu (first card) at (134, 595) on (//div[@class='avatar mx-auto white'])[1]
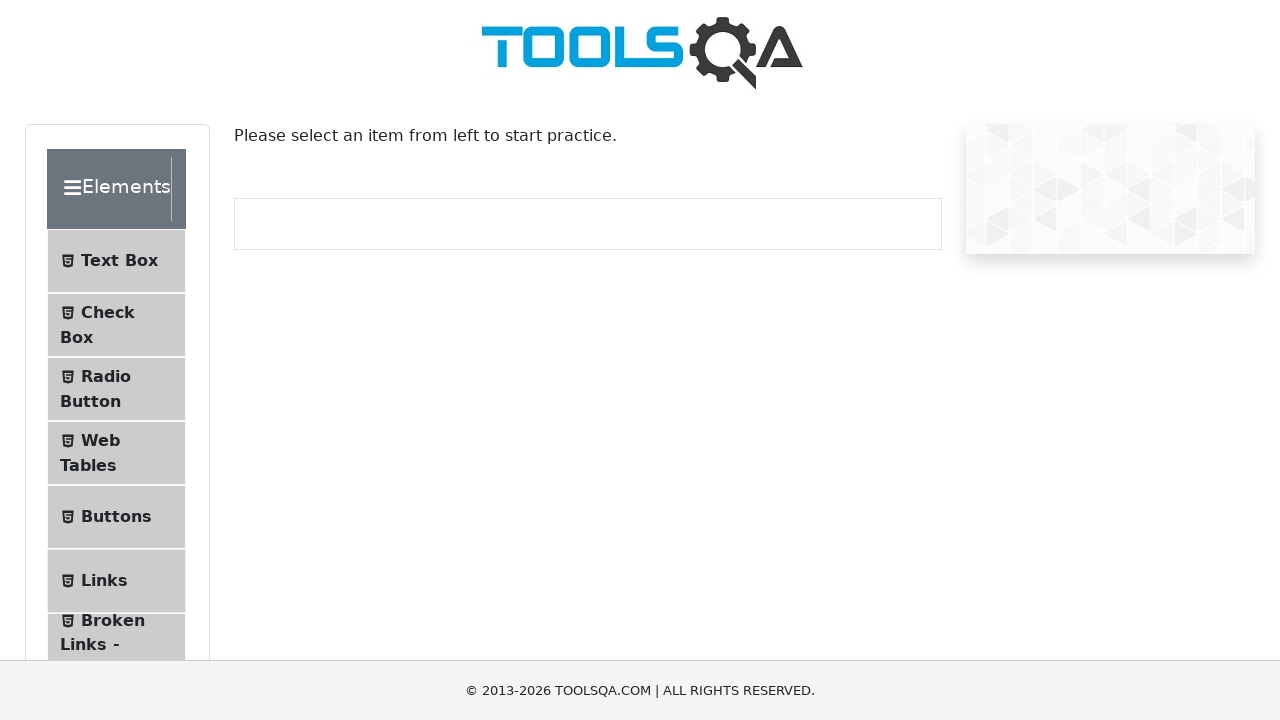

Clicked on Text Box submenu at (116, 261) on #item-0
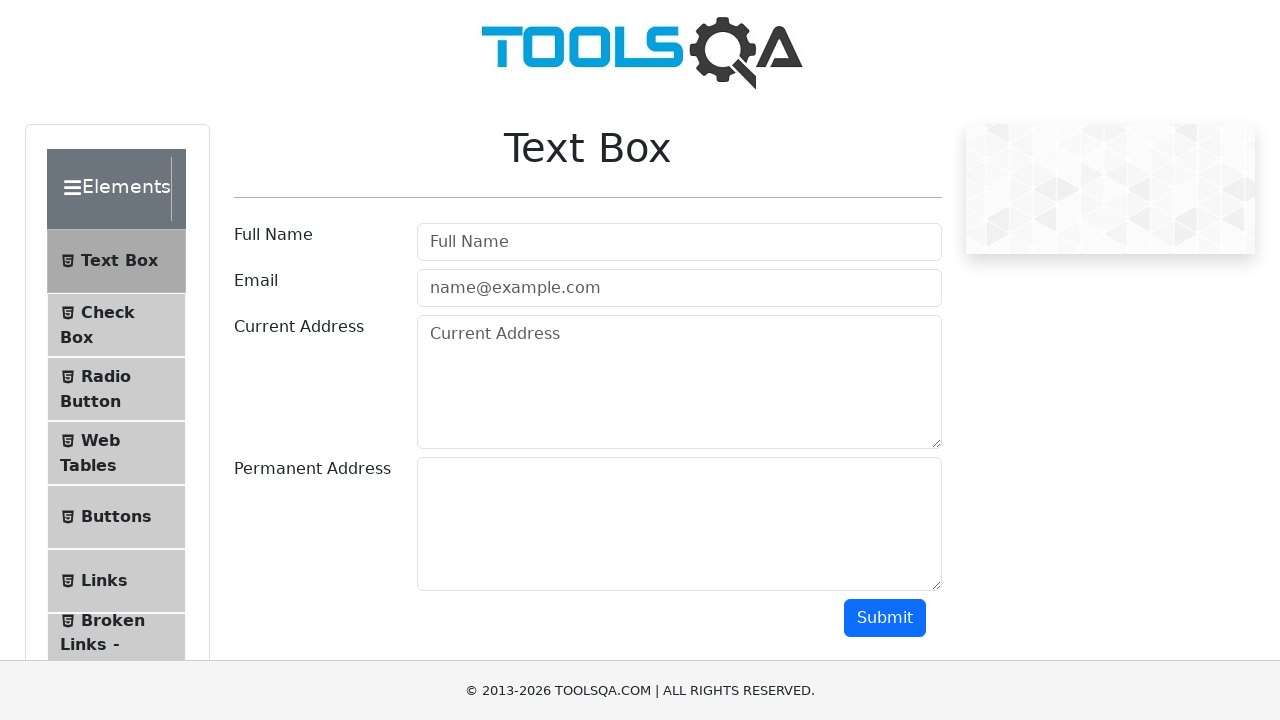

Scrolled down 350px to see form elements
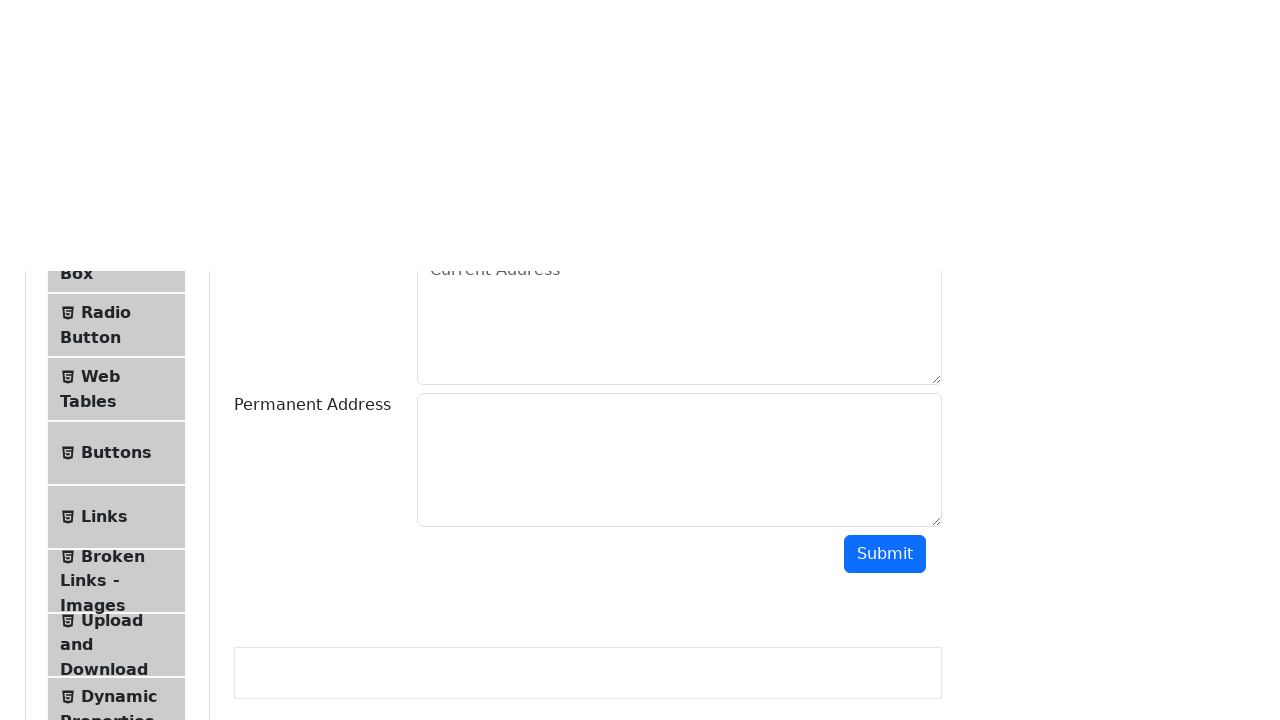

Filled full name field with 'FullNameTest' on #userName
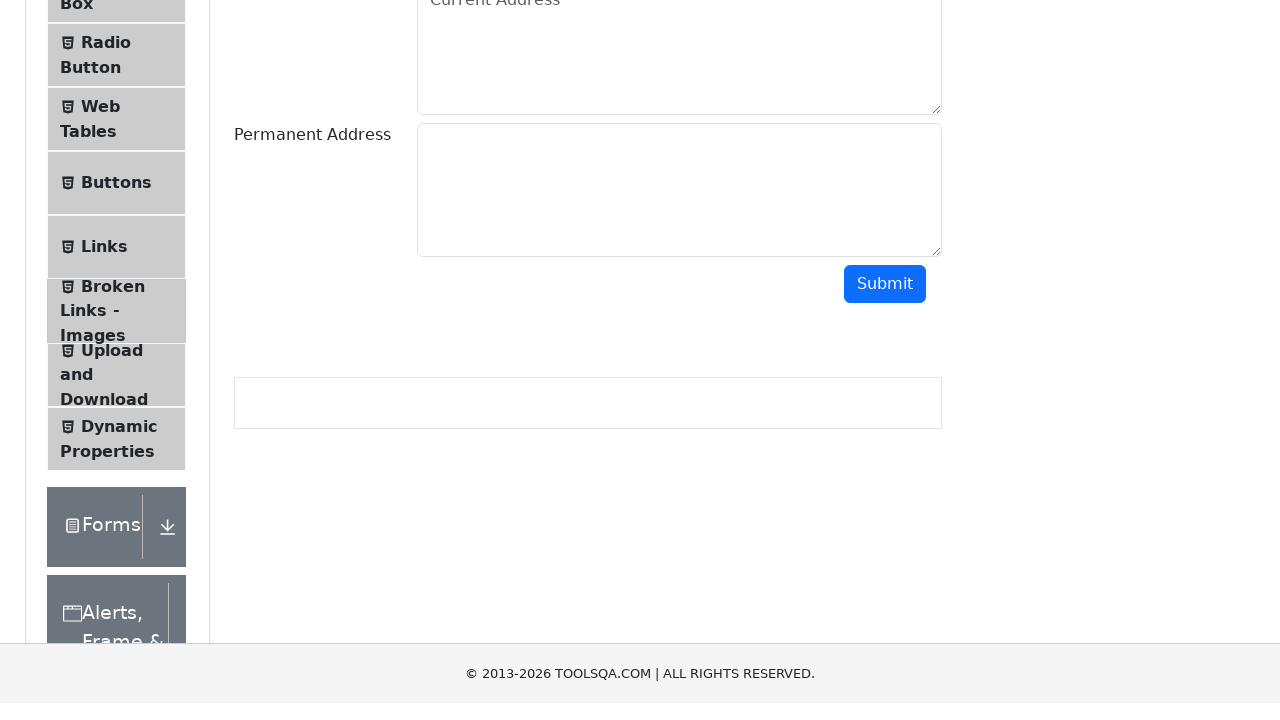

Filled email field with invalid format 'EmailTest' (no domain) on #userEmail
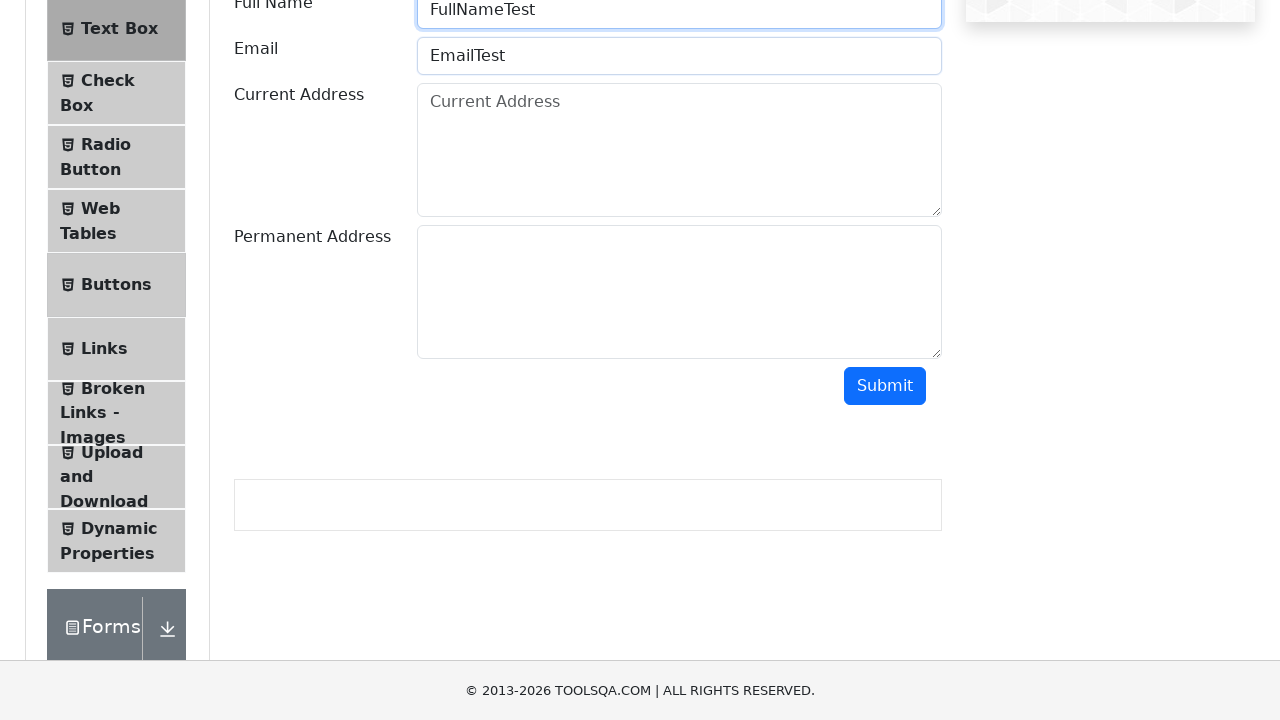

Clicked submit button with invalid email format at (885, 386) on #submit
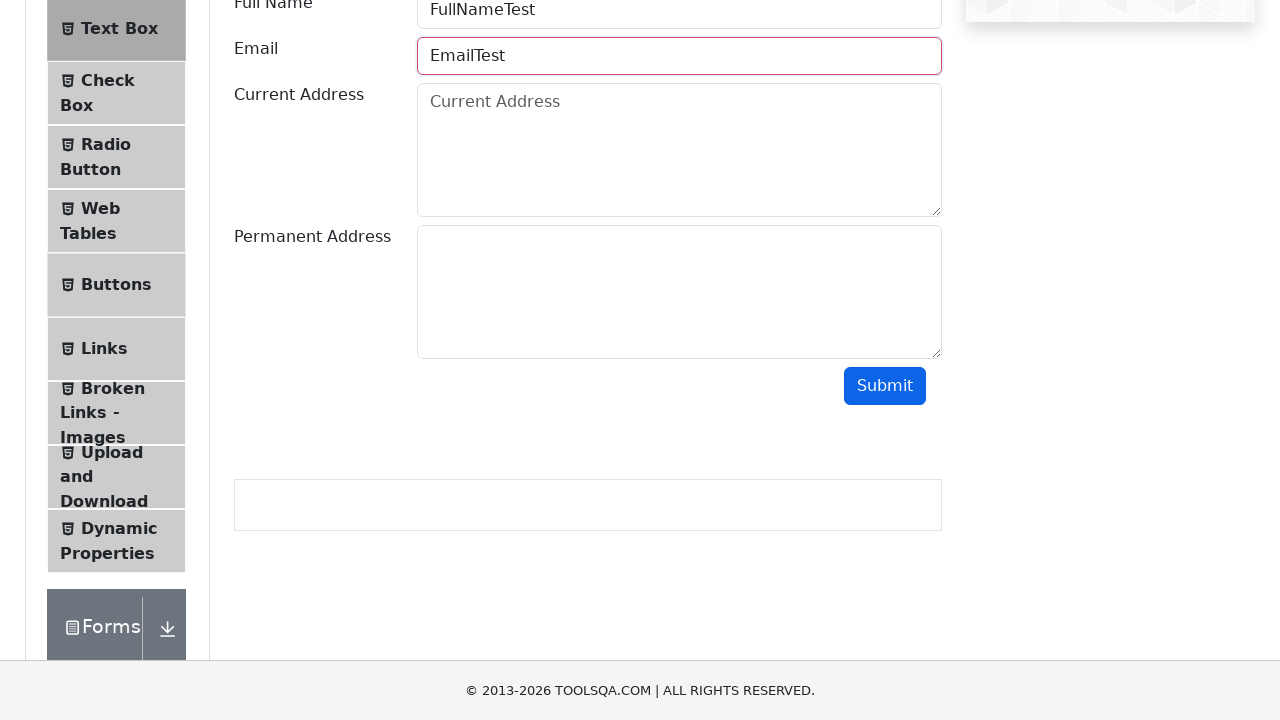

Cleared email field on #userEmail
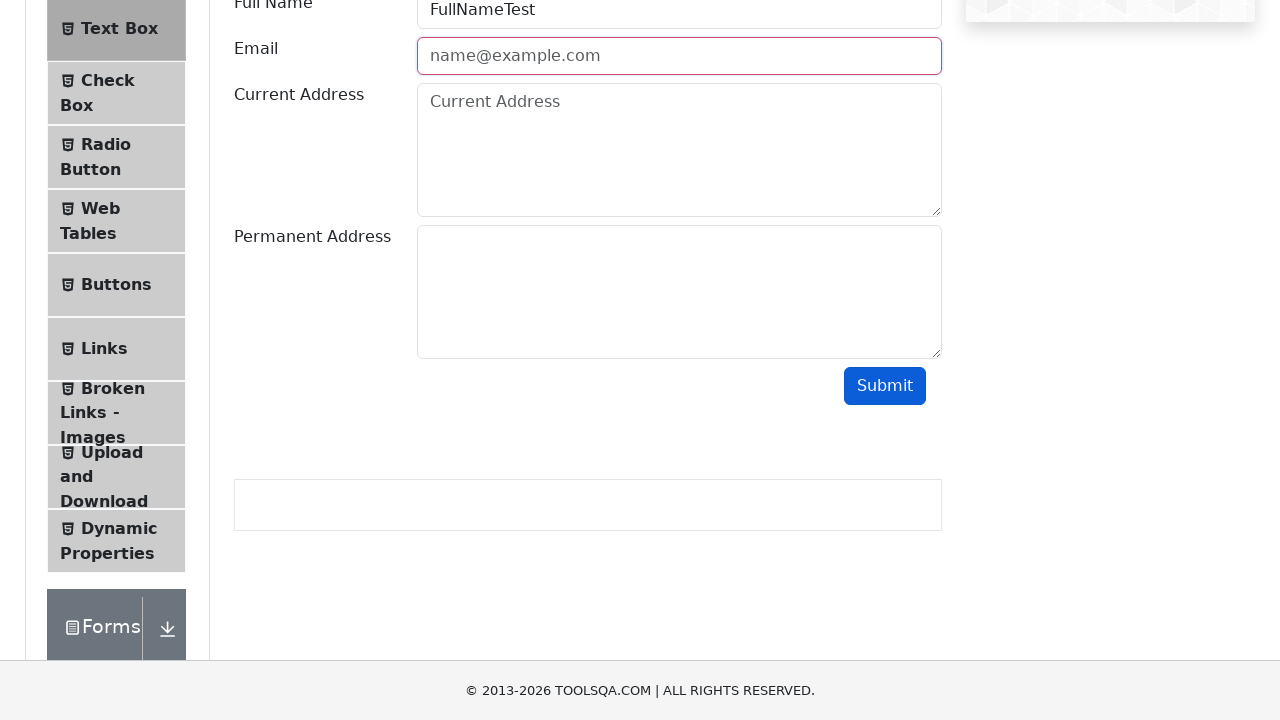

Filled email field with partial domain 'EmailTest@' on #userEmail
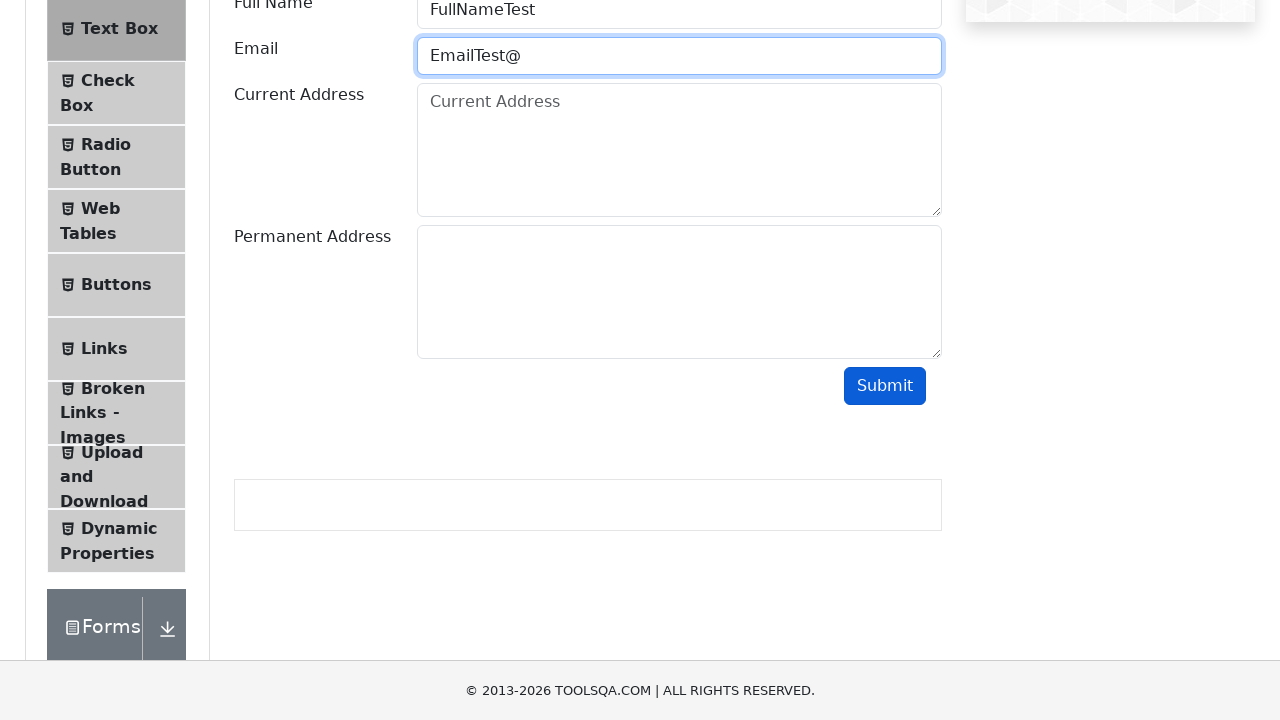

Clicked submit button with partial domain email at (885, 386) on #submit
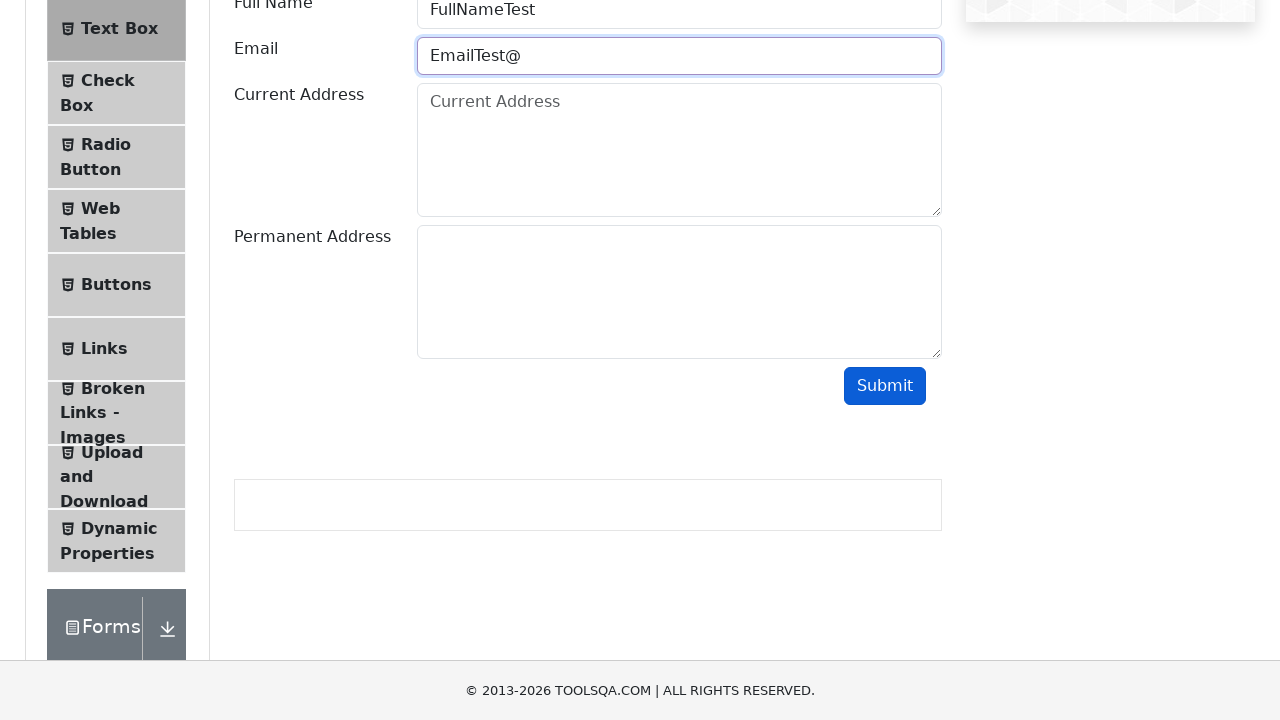

Cleared email field on #userEmail
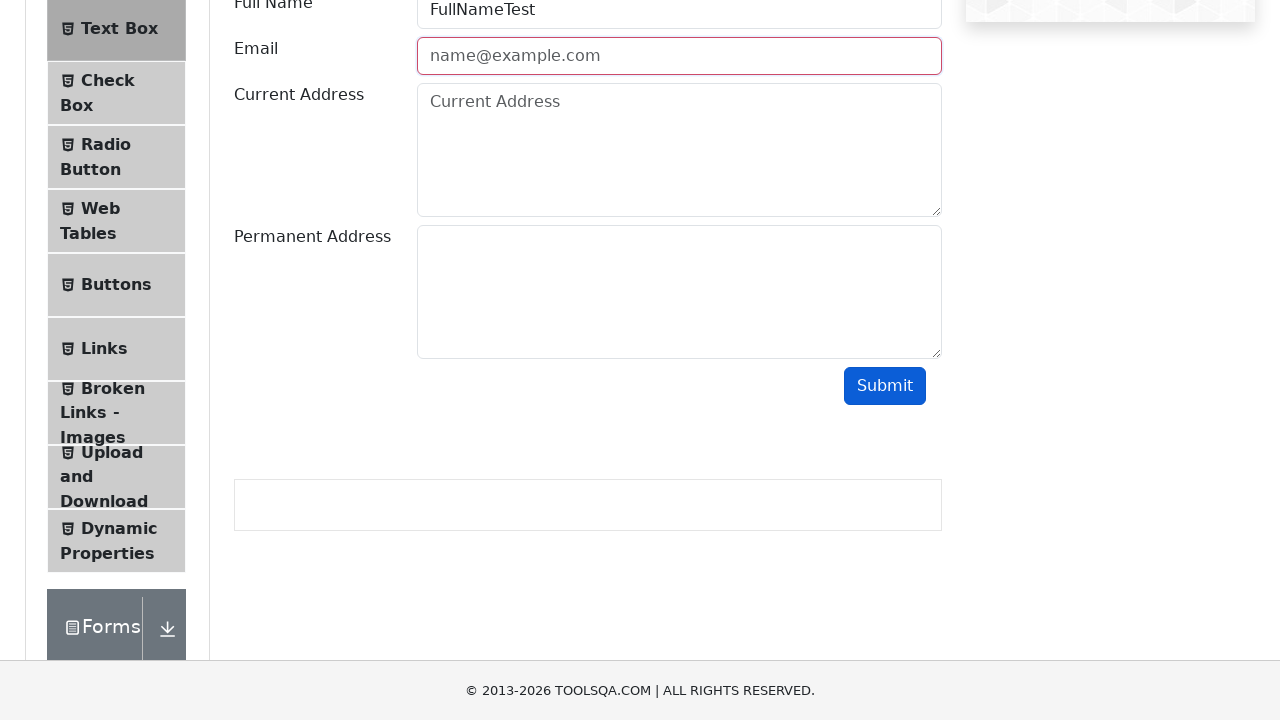

Filled email field with incomplete domain 'EmailTest@Test' on #userEmail
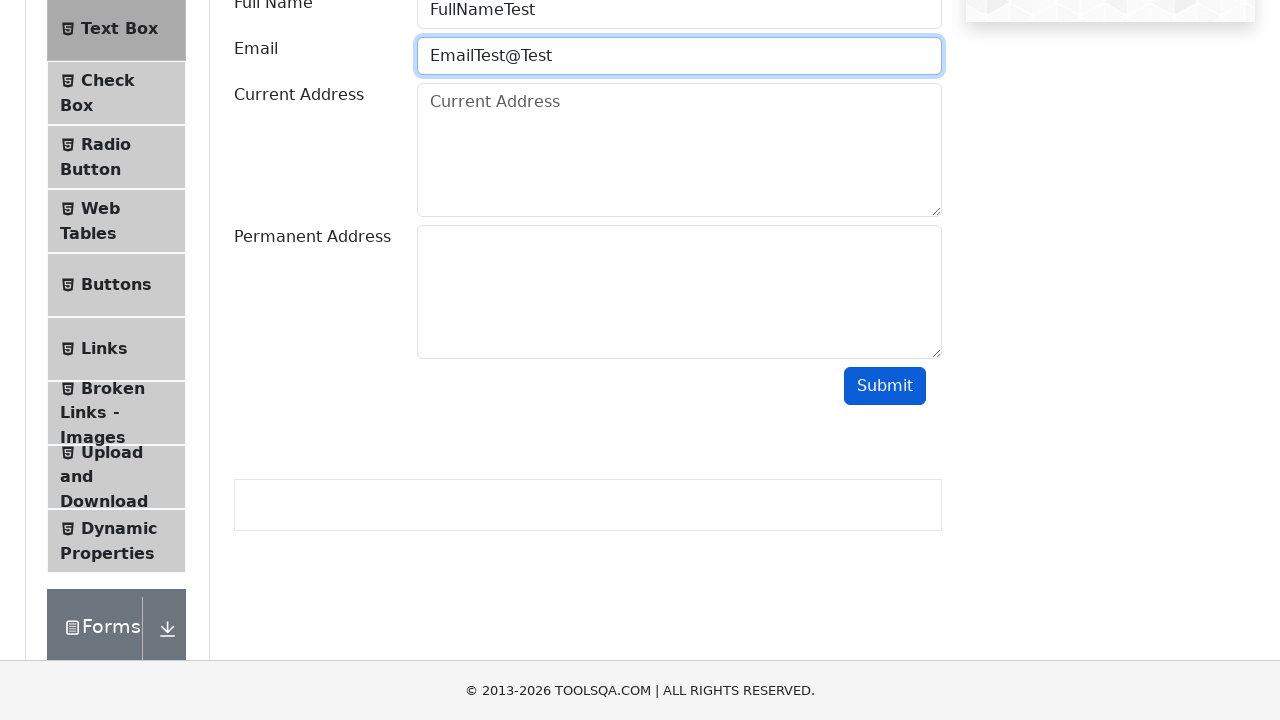

Clicked submit button with incomplete domain email at (885, 386) on #submit
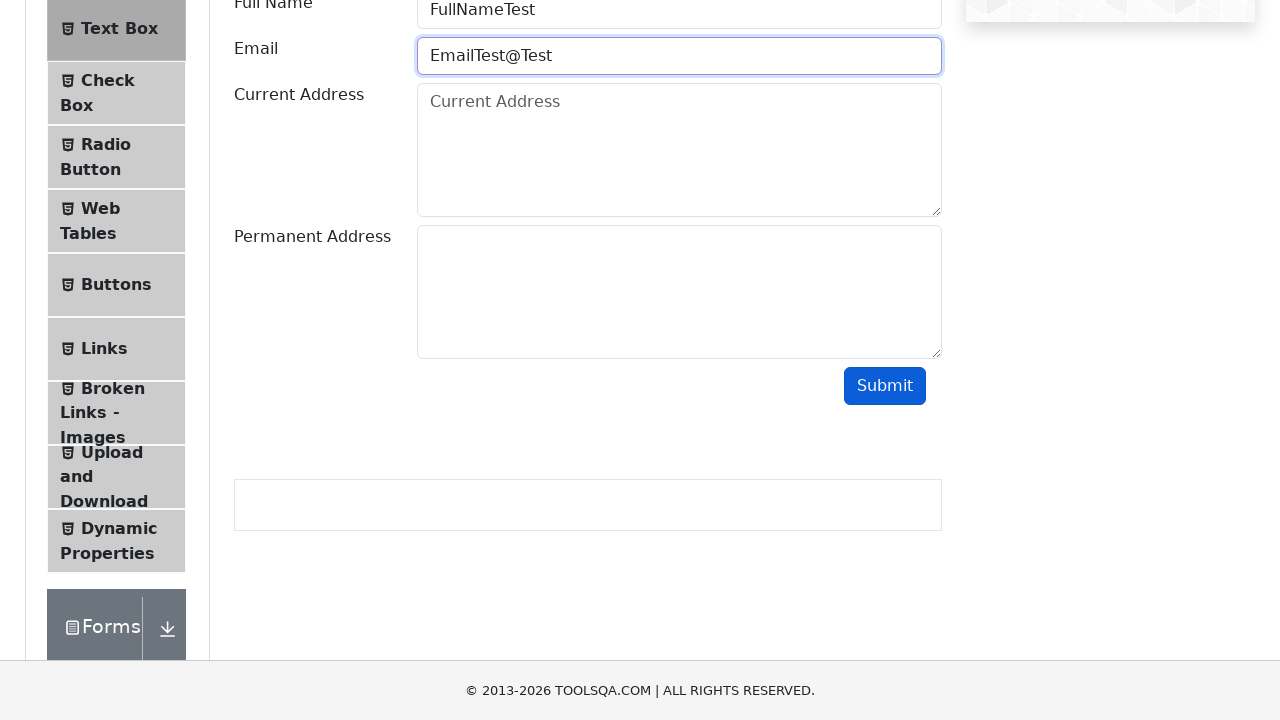

Cleared email field on #userEmail
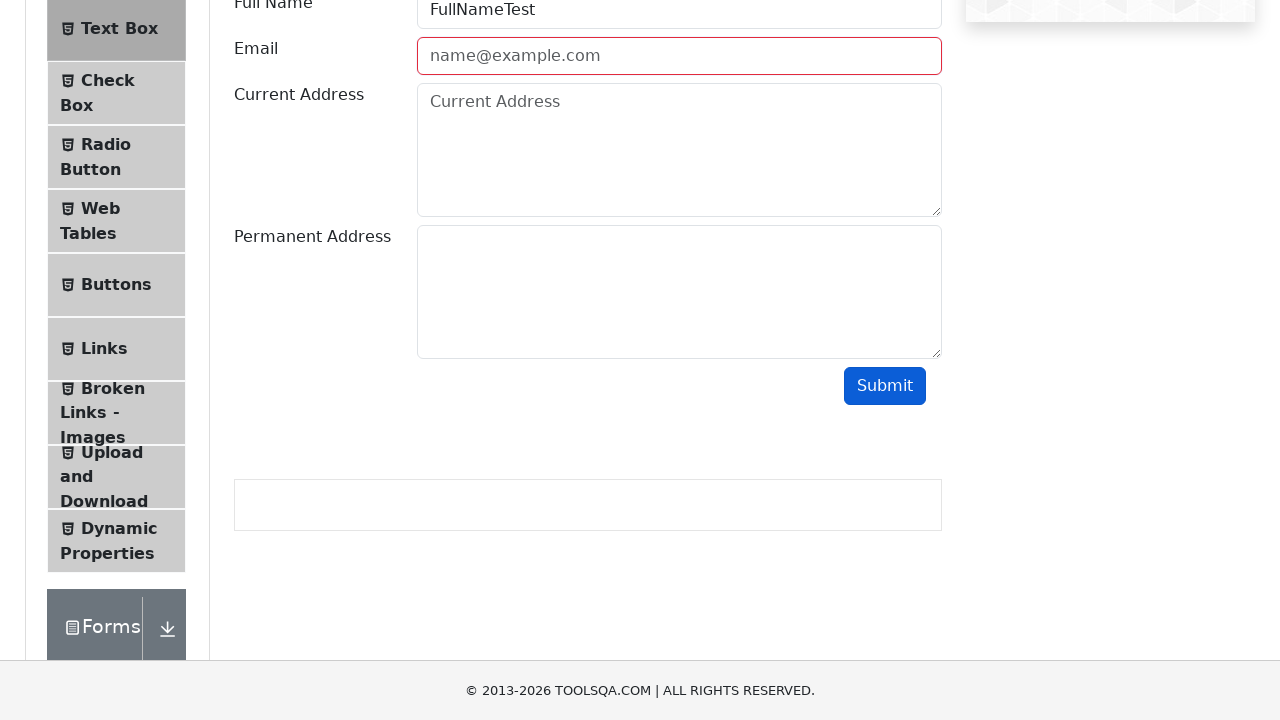

Filled email field with valid email 'EmailTest@Test.com' on #userEmail
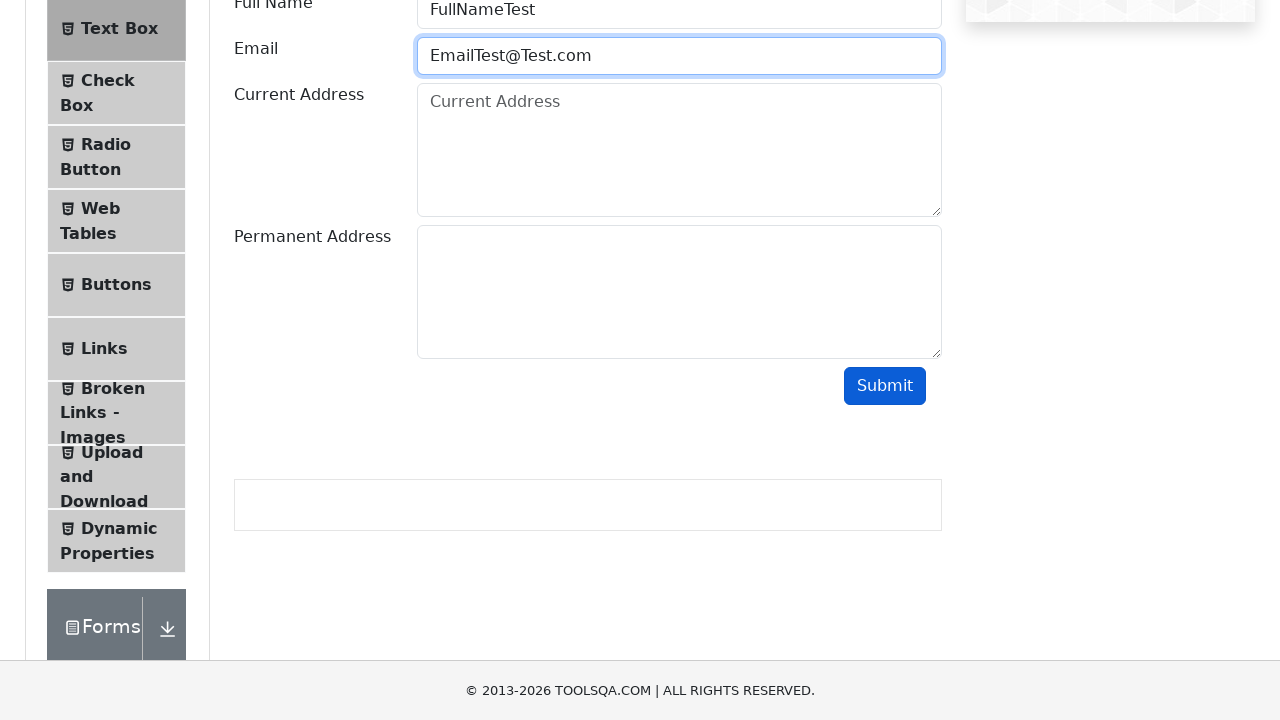

Filled current address field with 'CurrentAddressTest' on #currentAddress
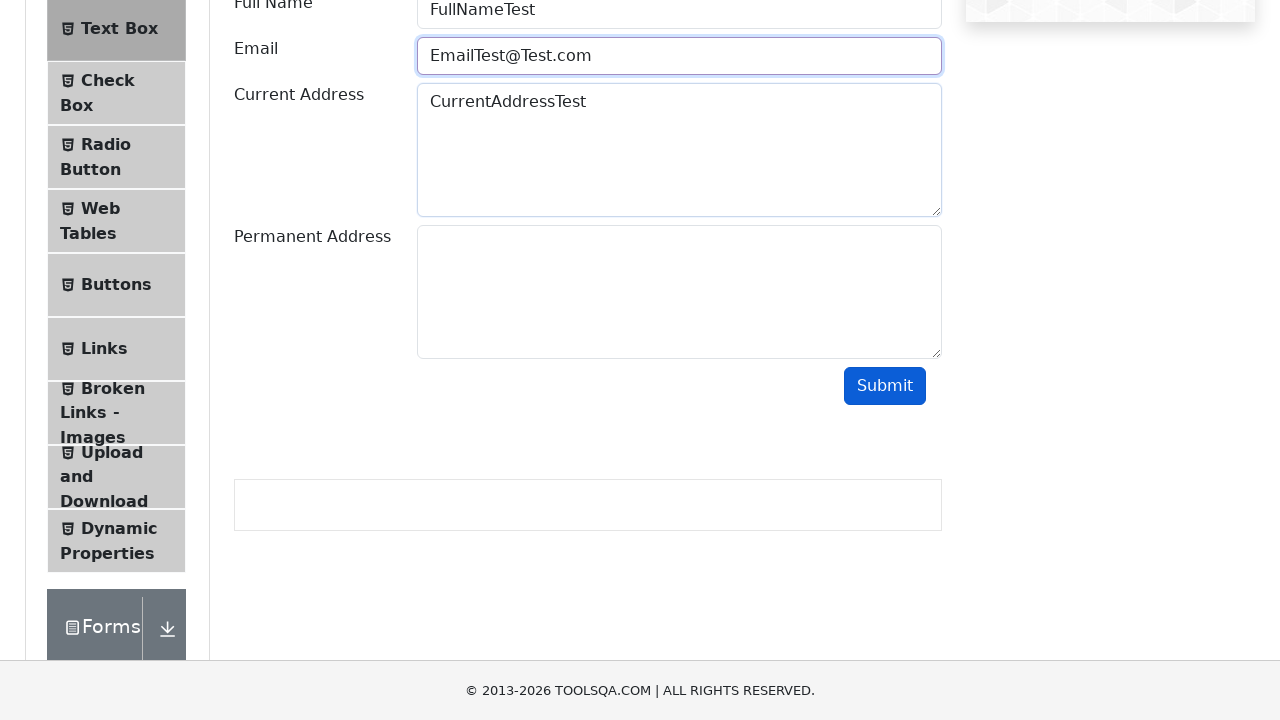

Filled permanent address field with 'PermanentAddressTest' on #permanentAddress
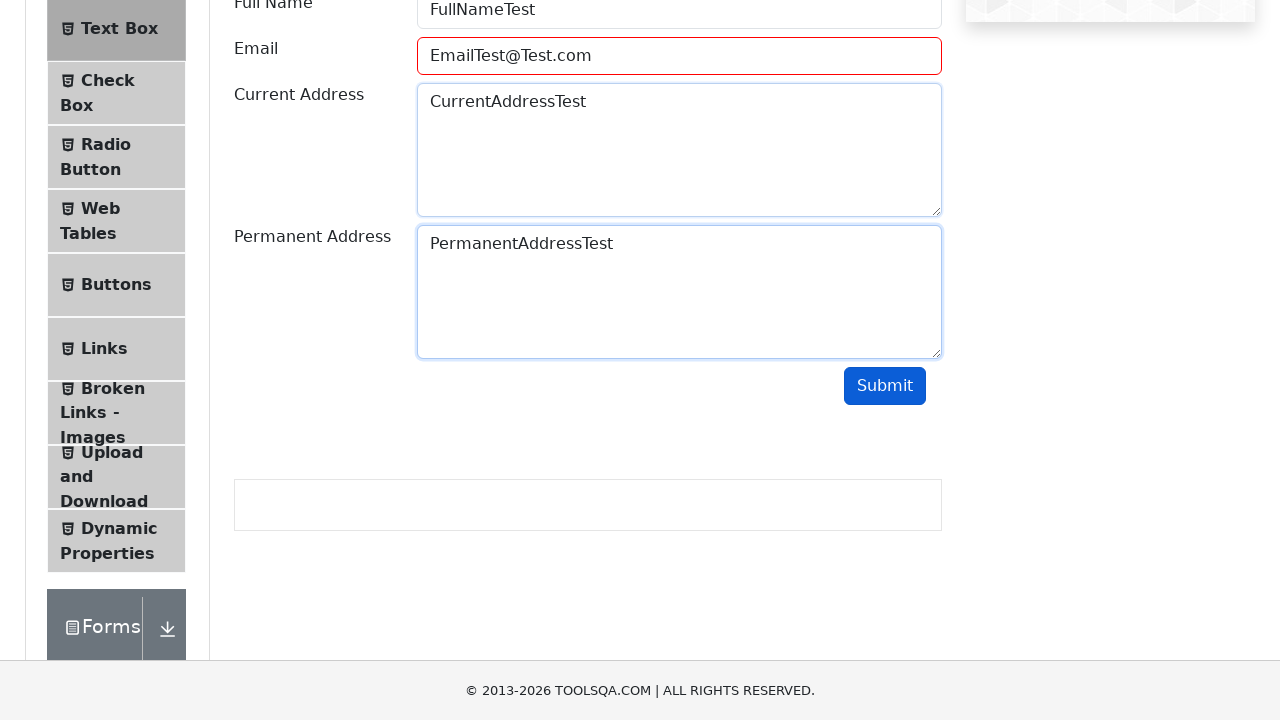

Clicked submit button to submit the form at (885, 386) on #submit
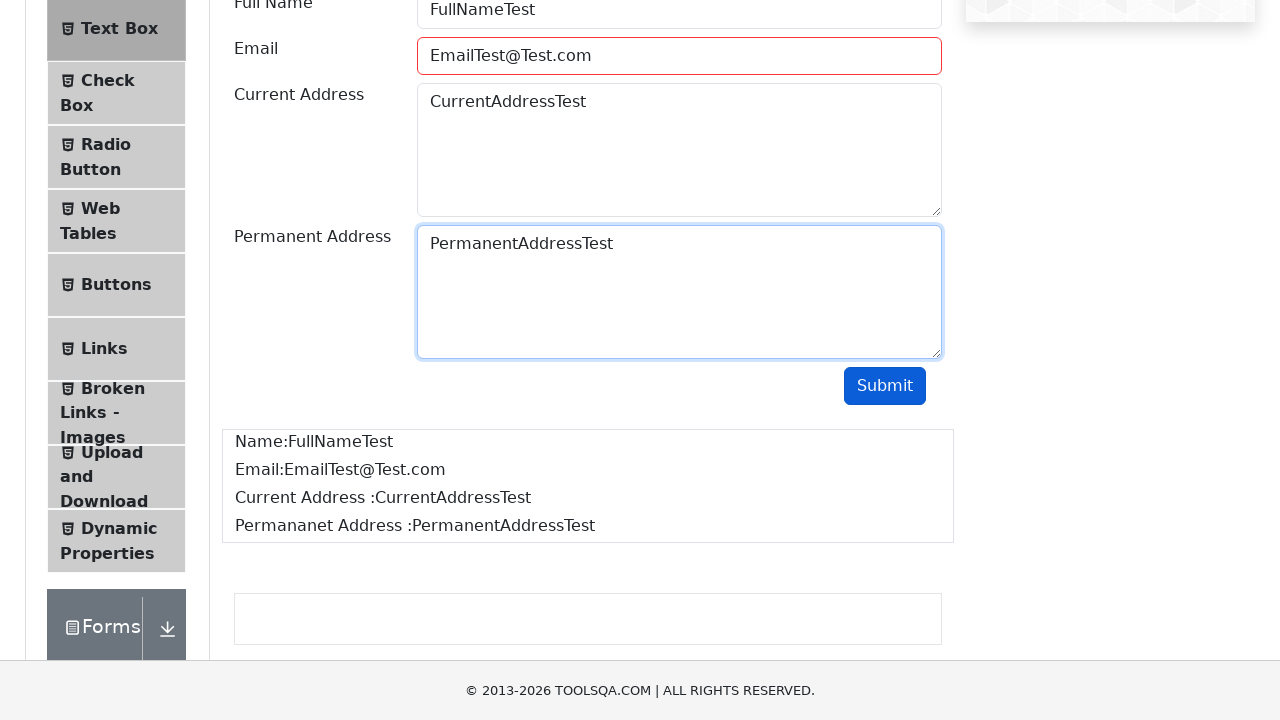

Waited for form output to appear
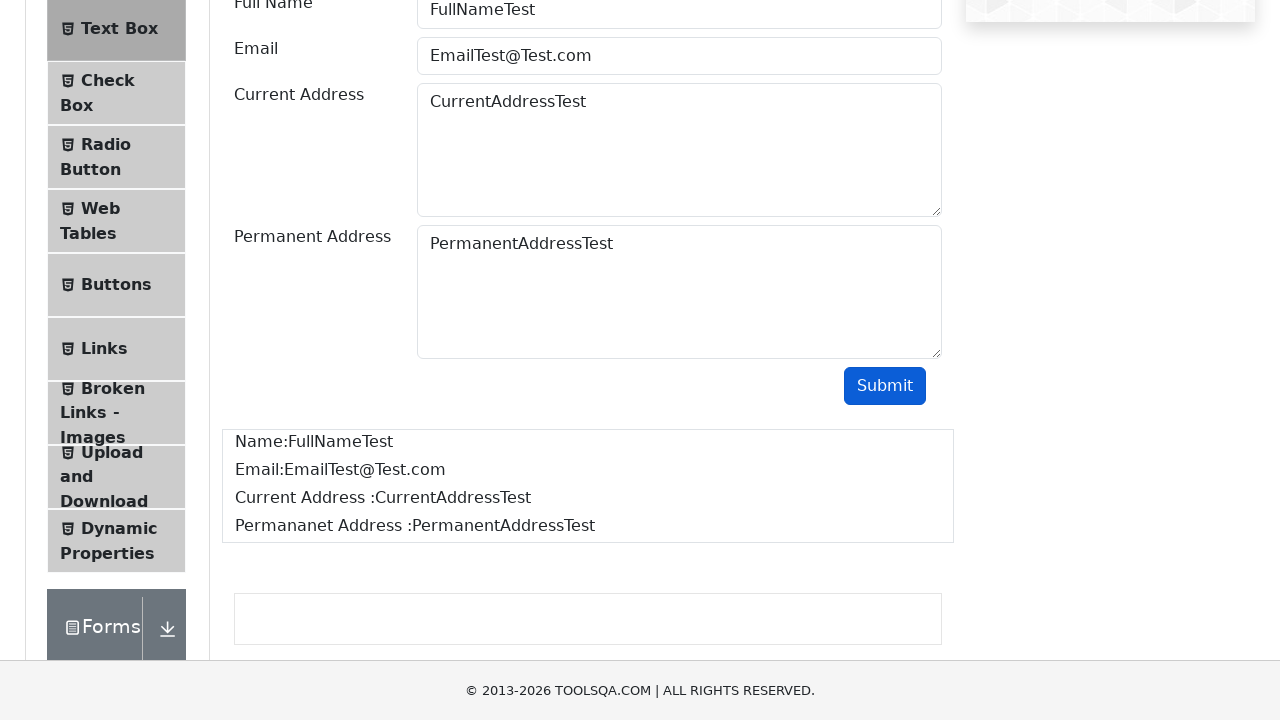

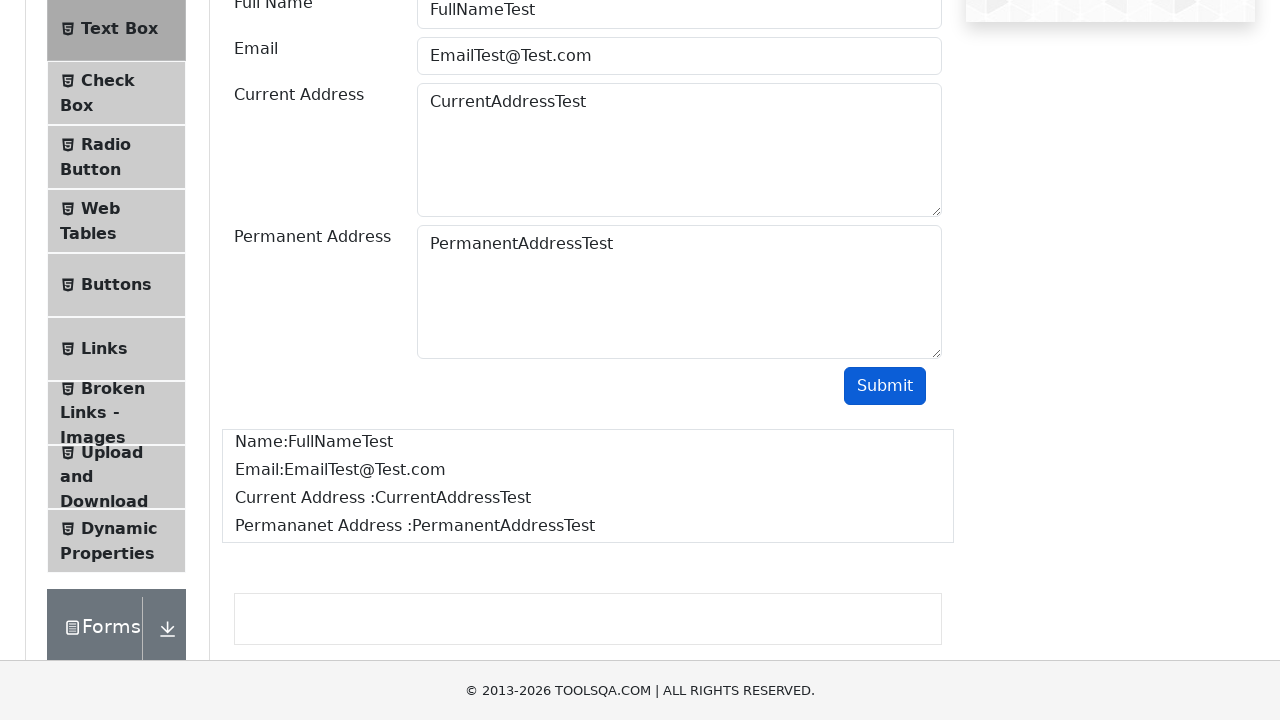